Tests checkbox functionality by clicking a checkbox to select it, verifying it's selected, then clicking again to deselect it and verifying it's deselected

Starting URL: https://rahulshettyacademy.com/AutomationPractice/

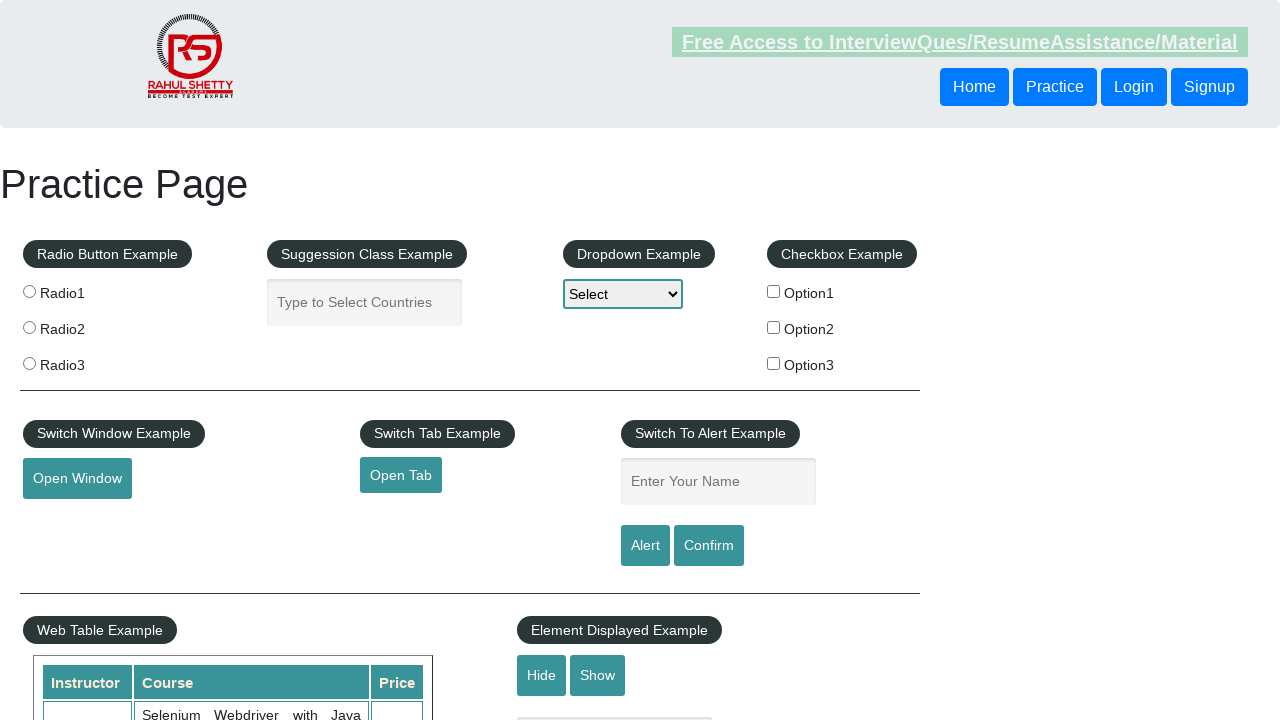

Clicked checkbox with id 'checkBoxOption1' to select it at (774, 291) on input[id='checkBoxOption1']
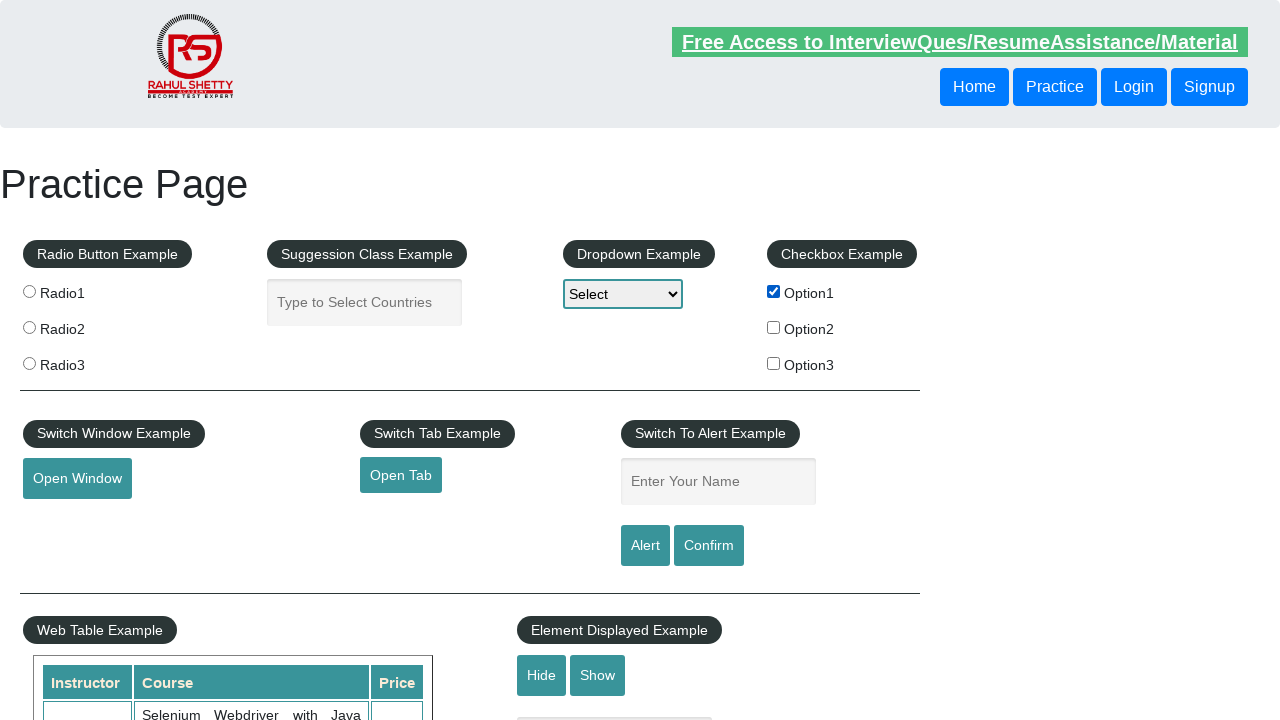

Verified that checkbox 'checkBoxOption1' is selected
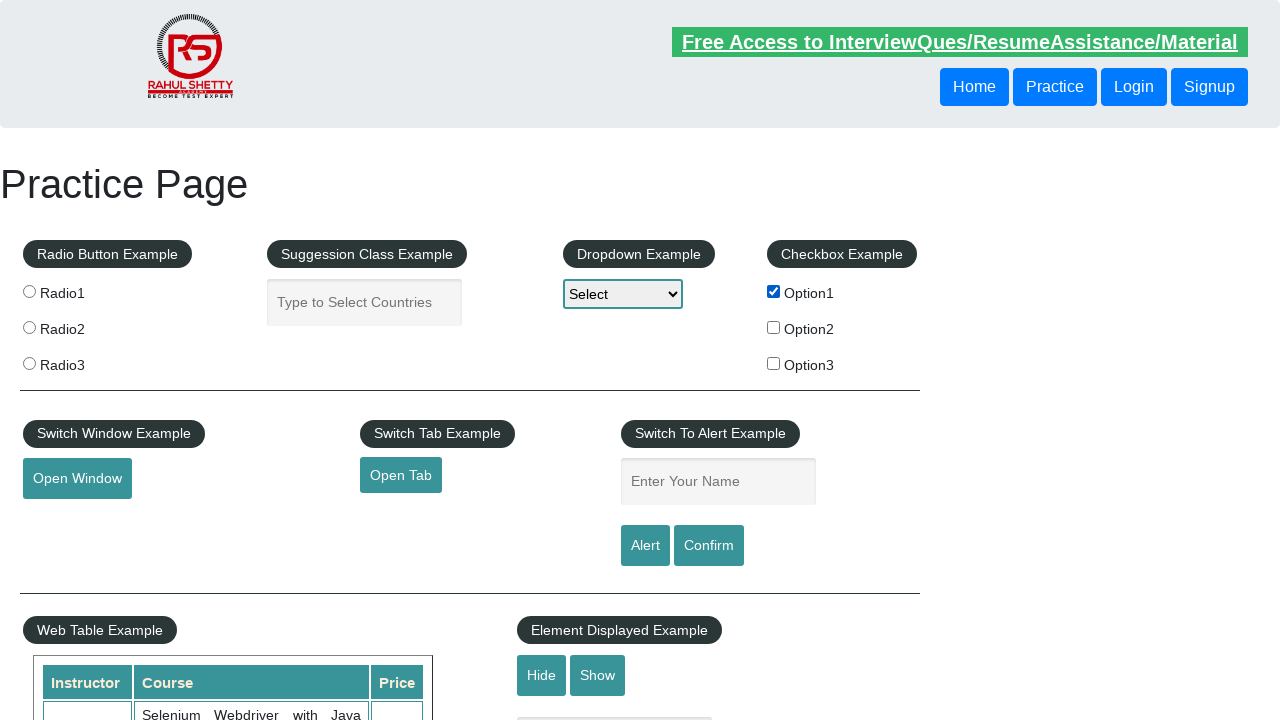

Clicked checkbox with id 'checkBoxOption1' again to deselect it at (774, 291) on input[id='checkBoxOption1']
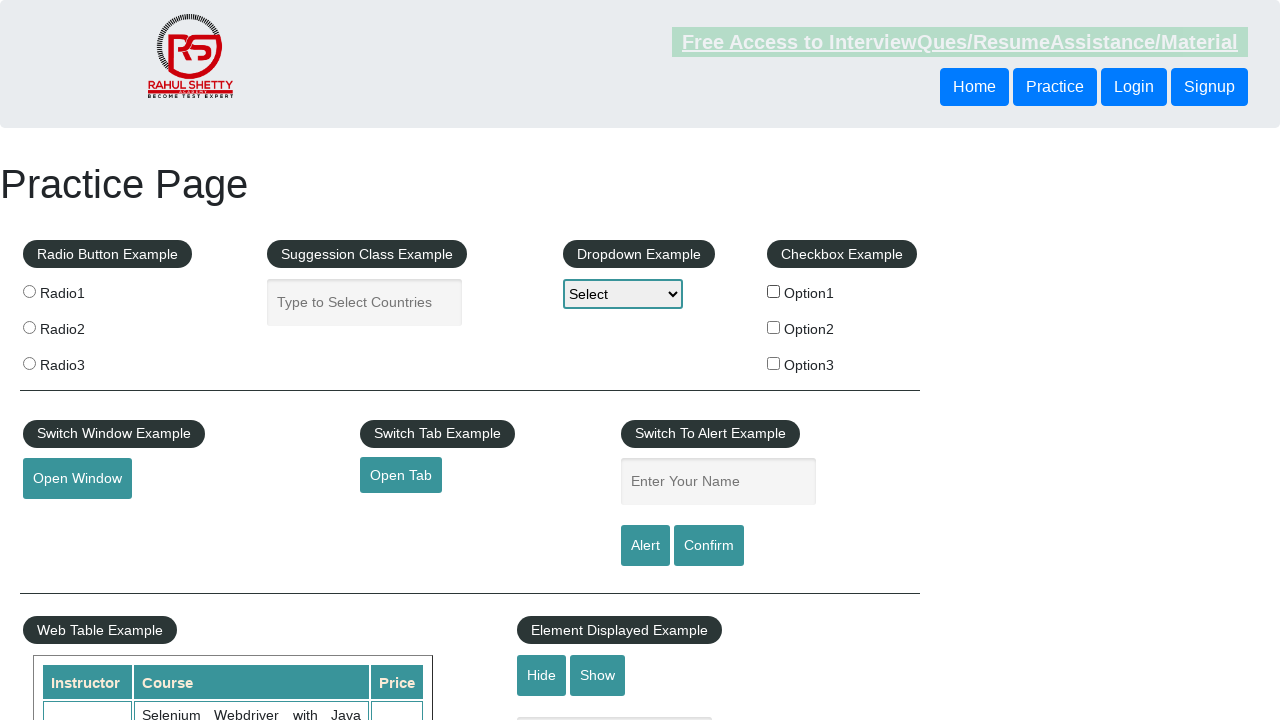

Verified that checkbox 'checkBoxOption1' is deselected
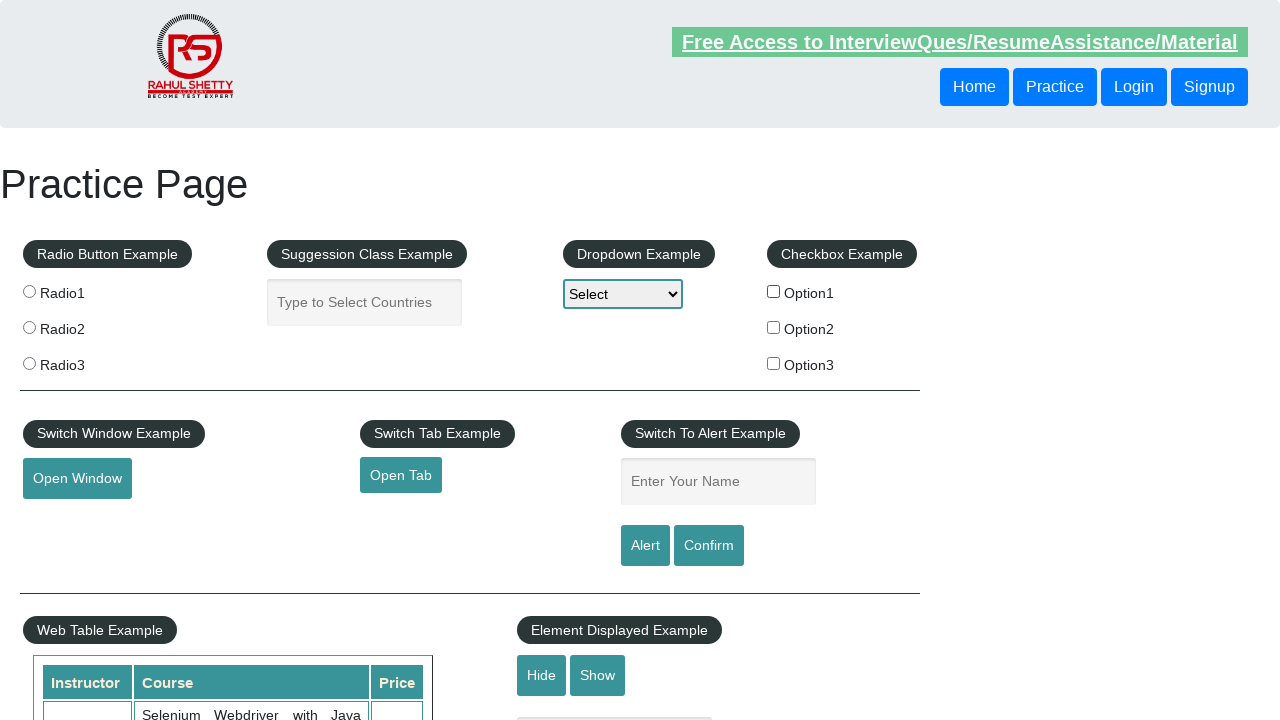

Retrieved count of all checkboxes on the page: 3
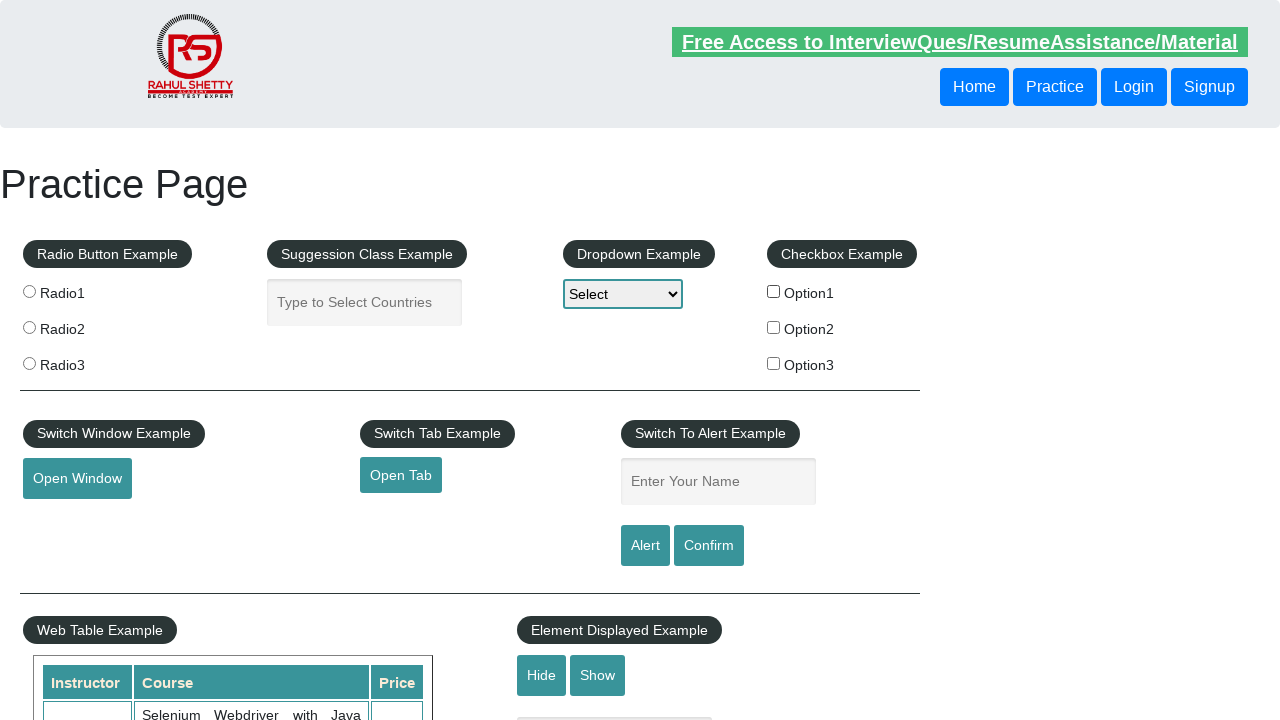

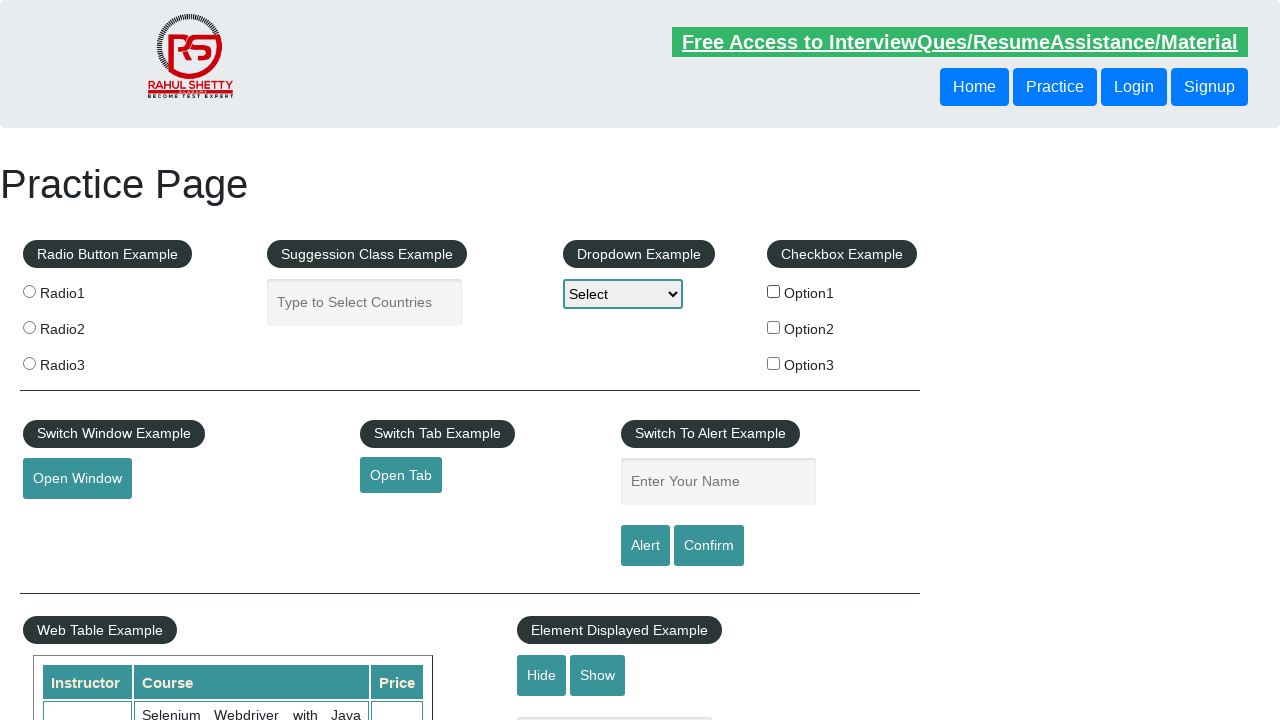